Tests drag and drop functionality on jQuery UI demo page by dragging an element into a droppable zone

Starting URL: https://jqueryui.com/droppable/

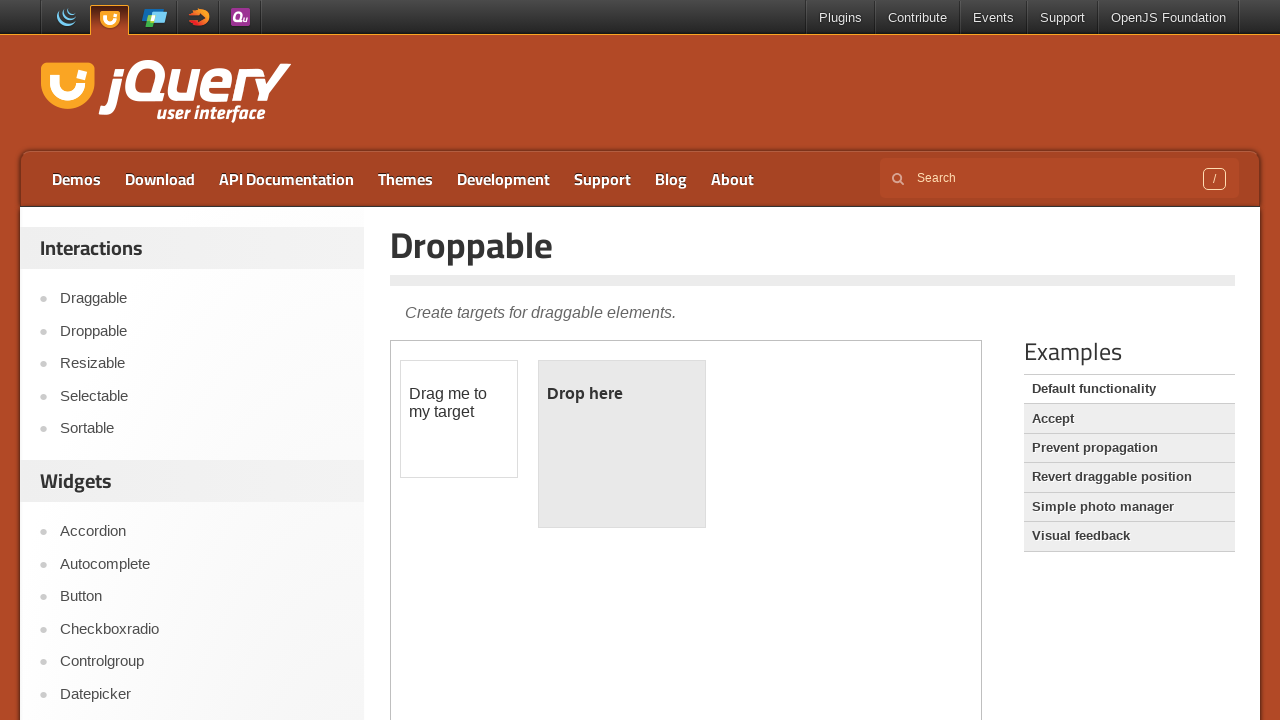

Navigated to jQuery UI droppable demo page
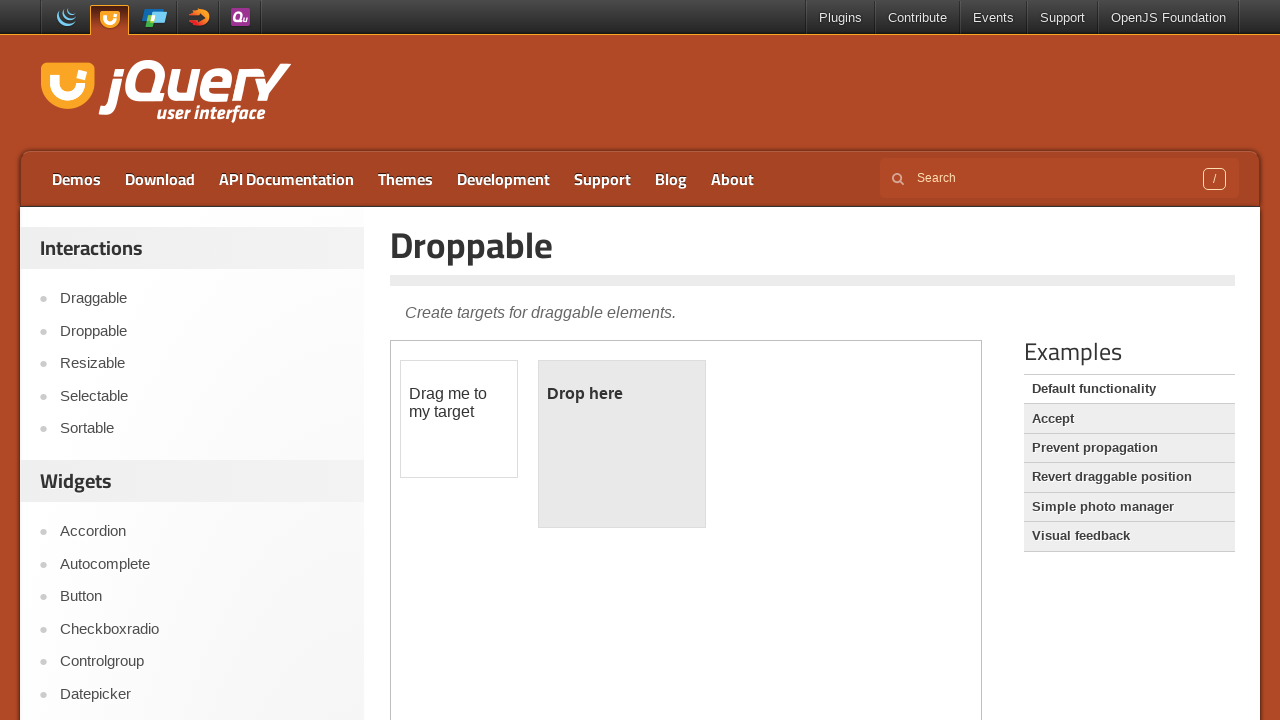

Located demo iframe
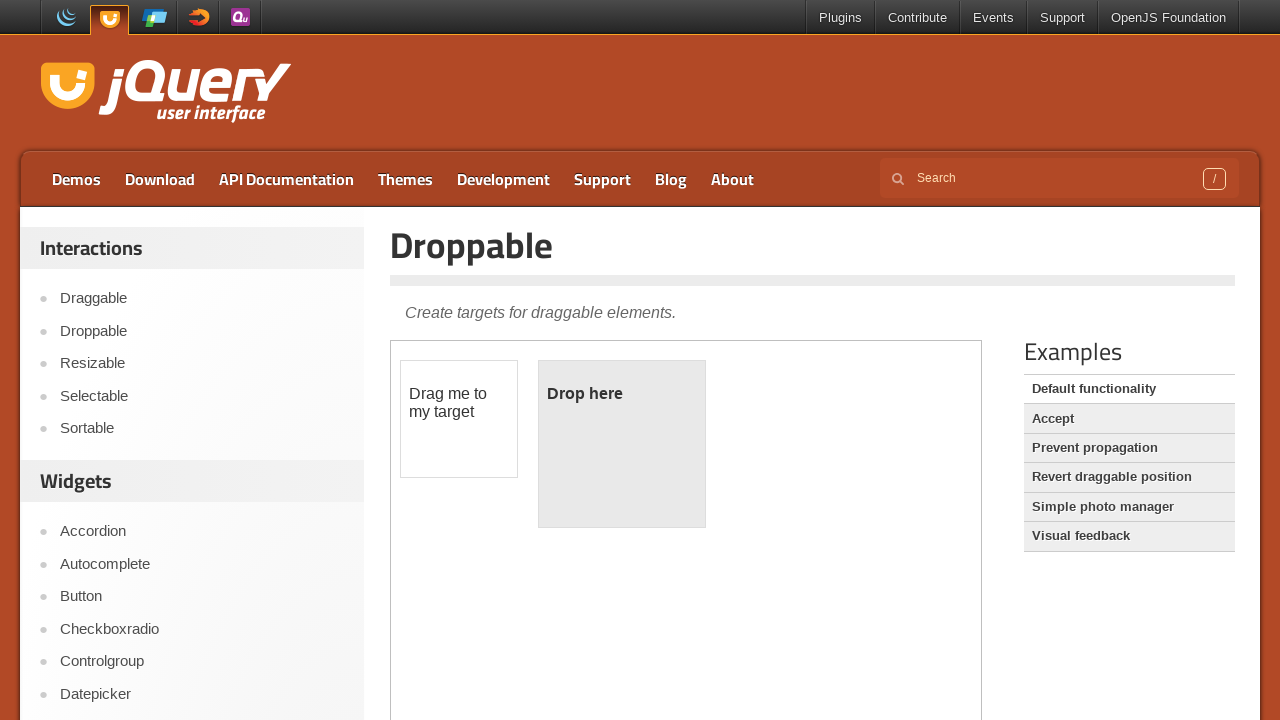

Located draggable element
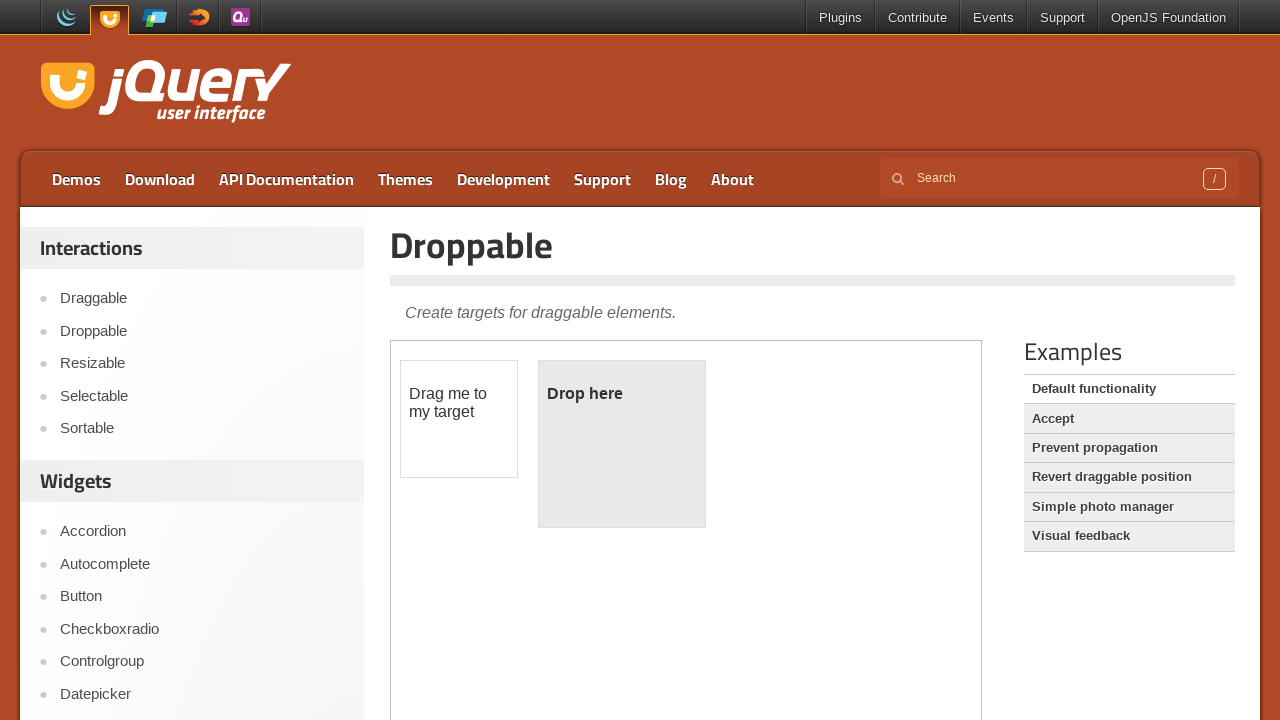

Located droppable element
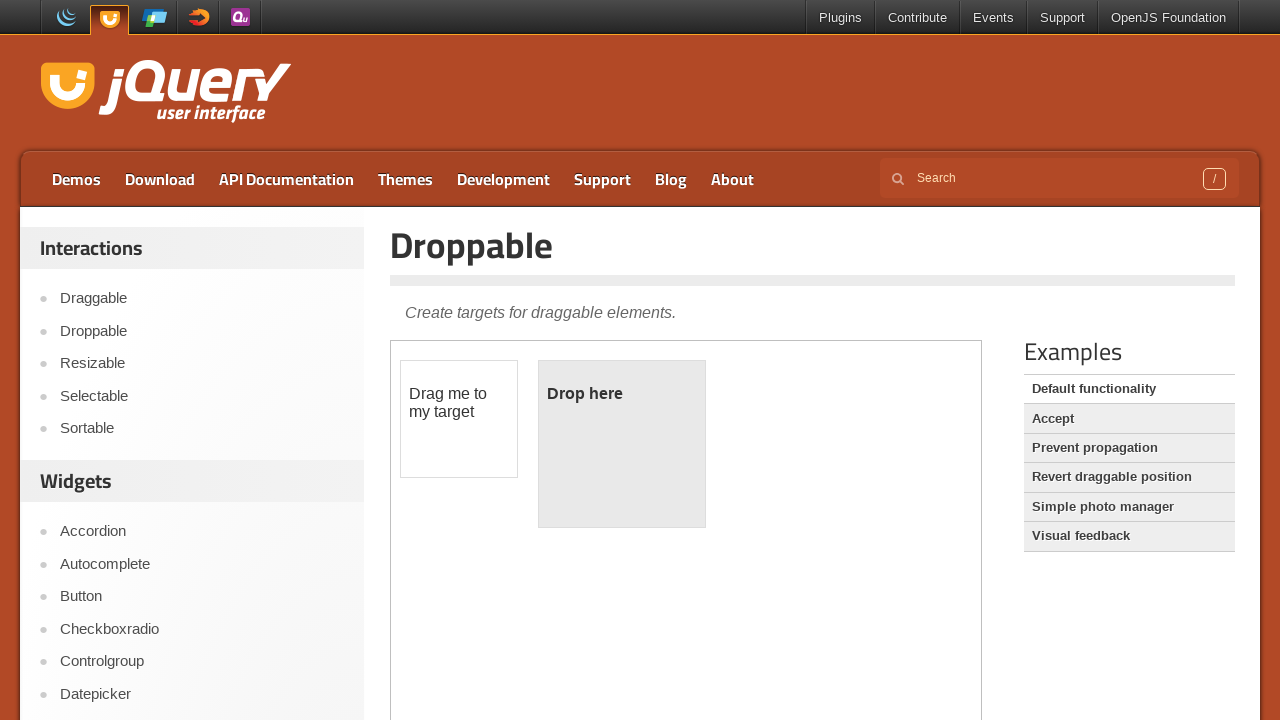

Dragged element into droppable zone at (622, 444)
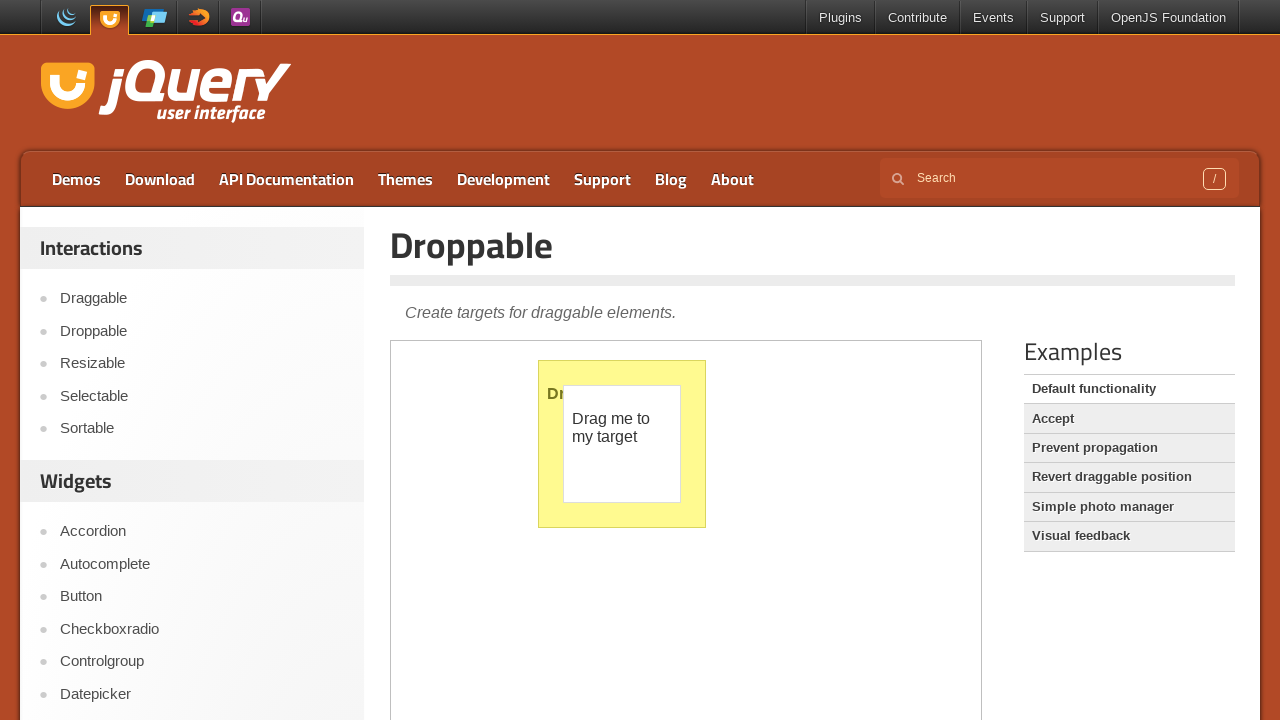

Verified drop was successful - droppable zone now highlighted
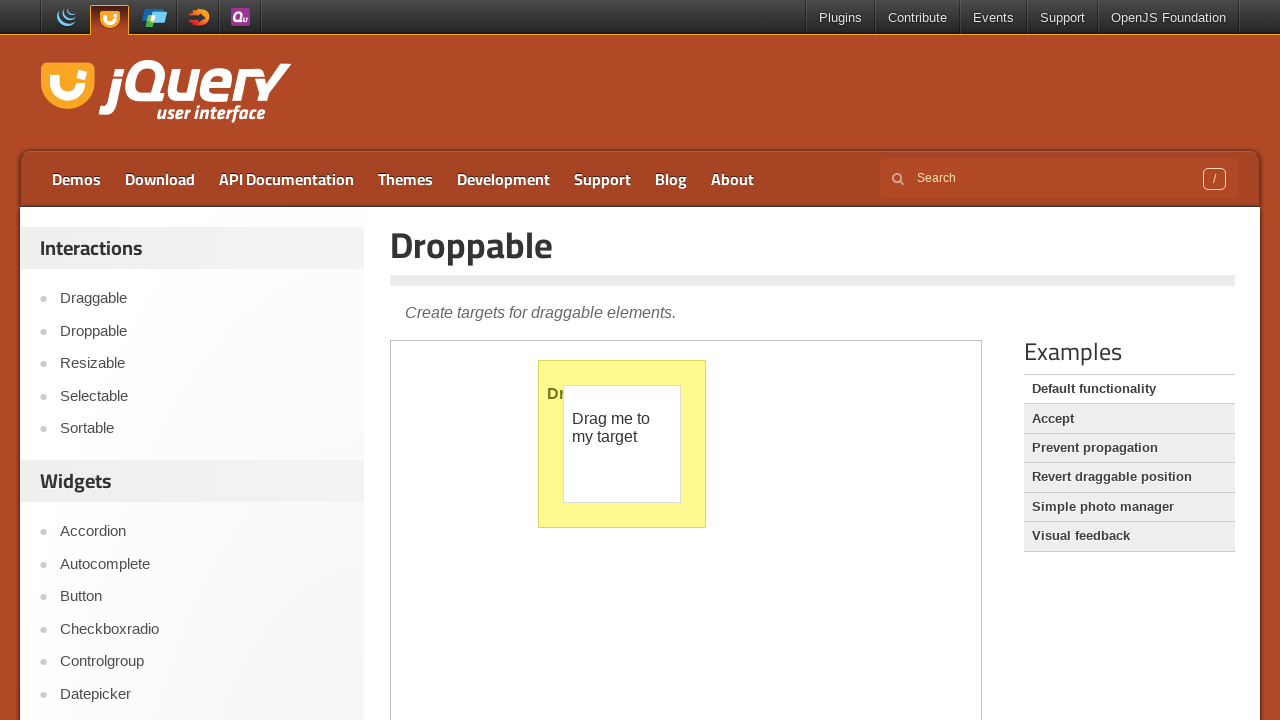

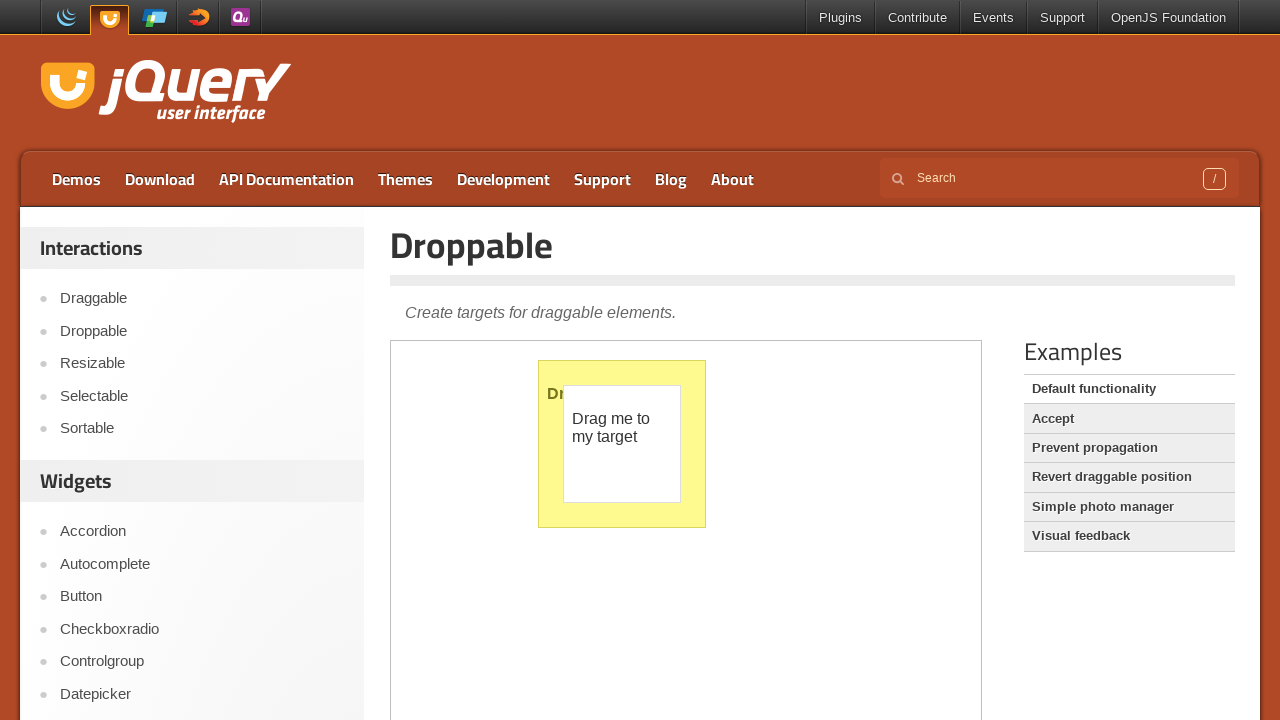